Tests registration form validation with mismatched passwords in the password and confirm password fields

Starting URL: https://alada.vn/tai-khoan/dang-ky.html

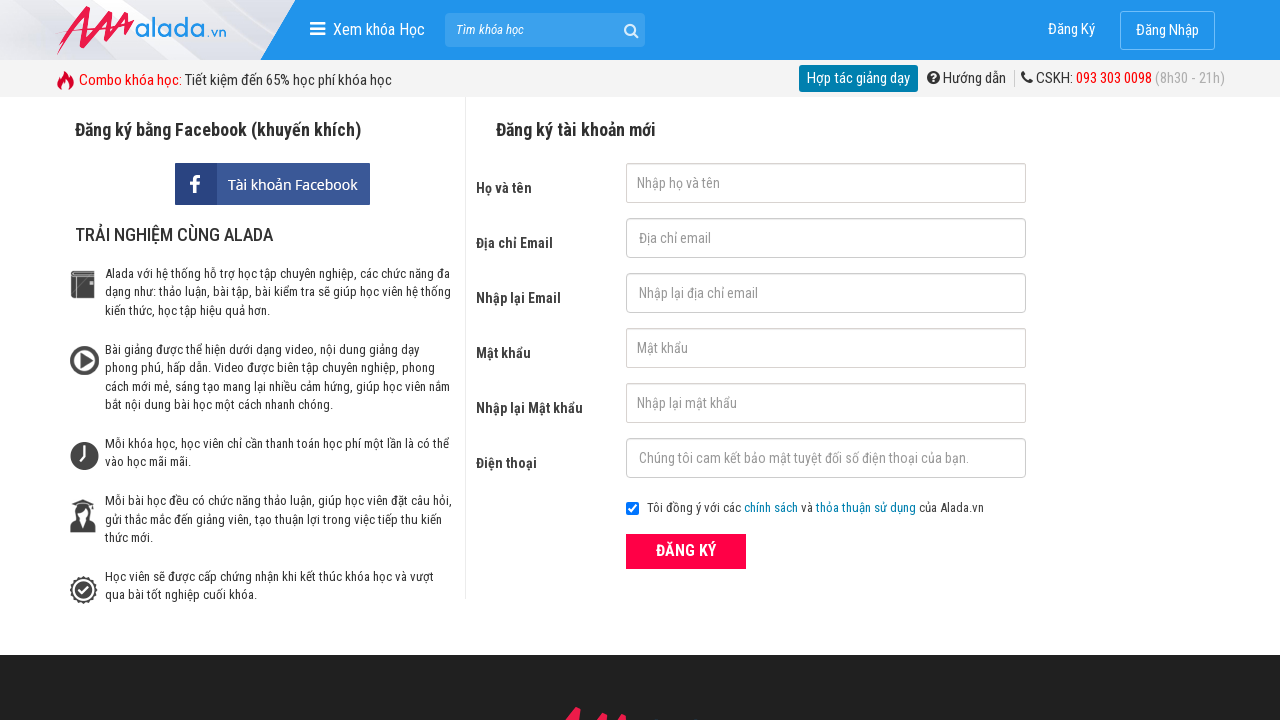

Filled first name field with 'John Wick' on #txtFirstname
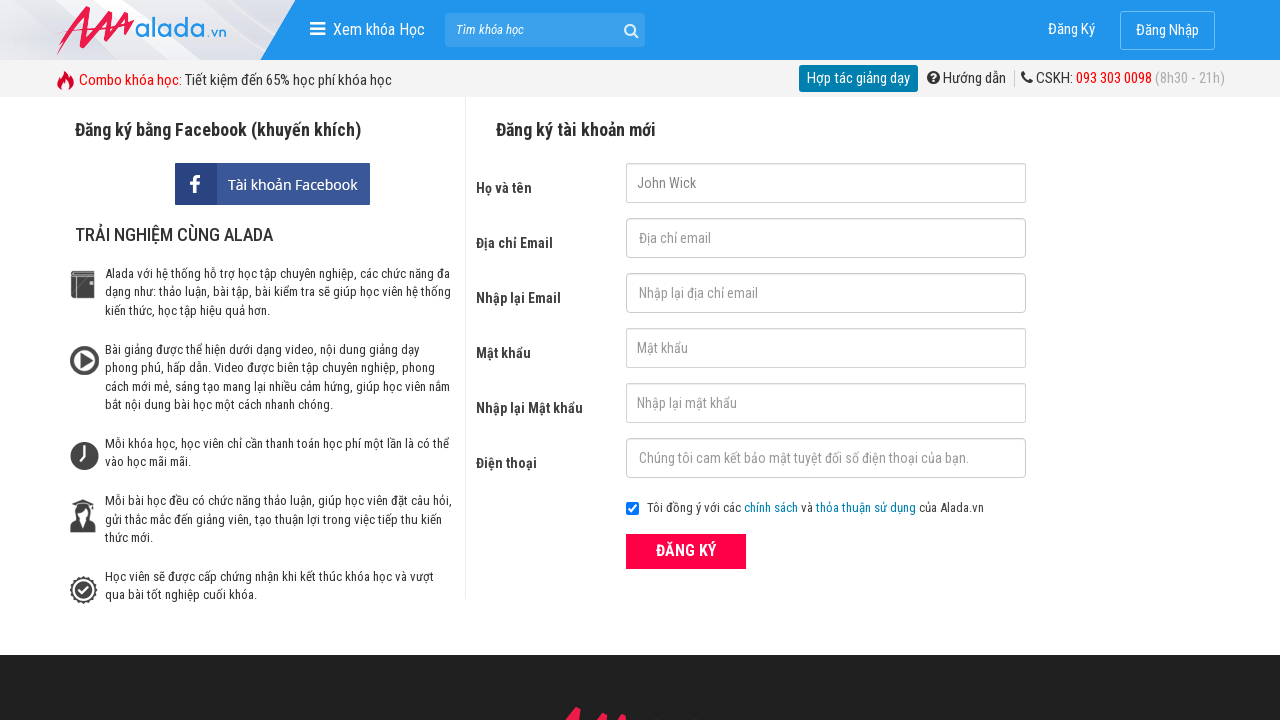

Filled email field with 'johnwick@gmail.com' on #txtEmail
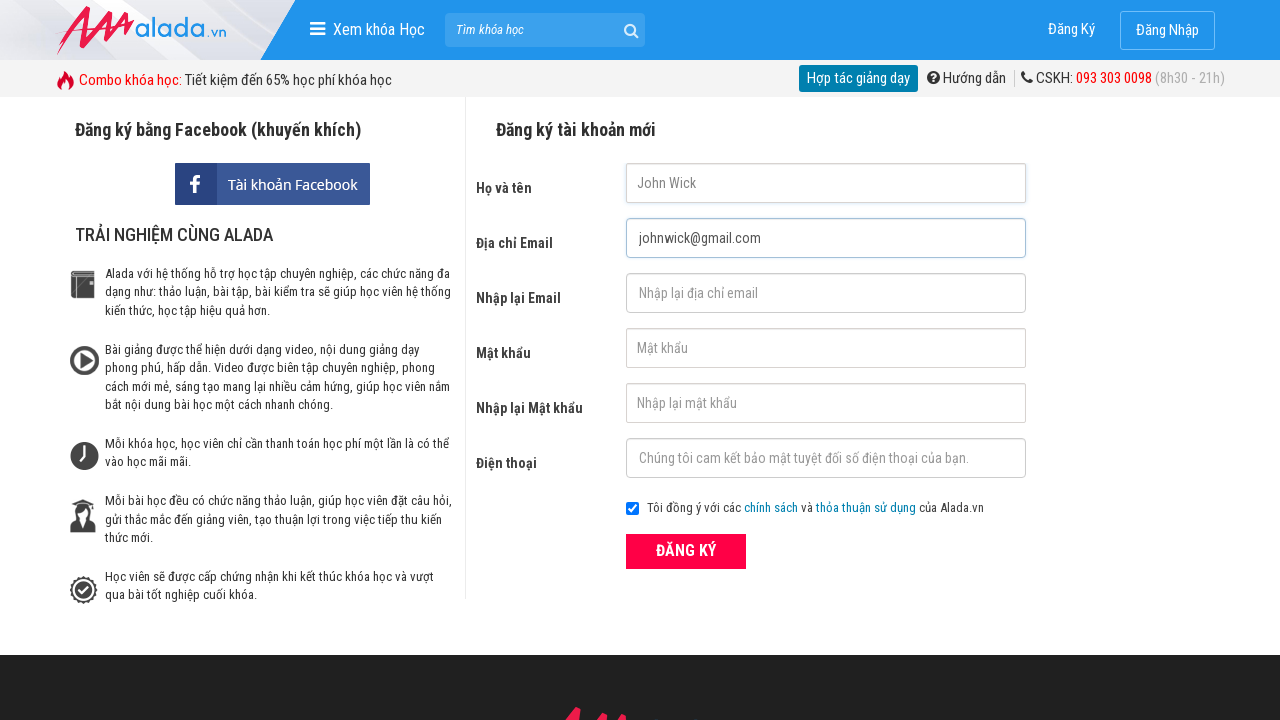

Filled confirm email field with 'johnwick@gmail.com' on #txtCEmail
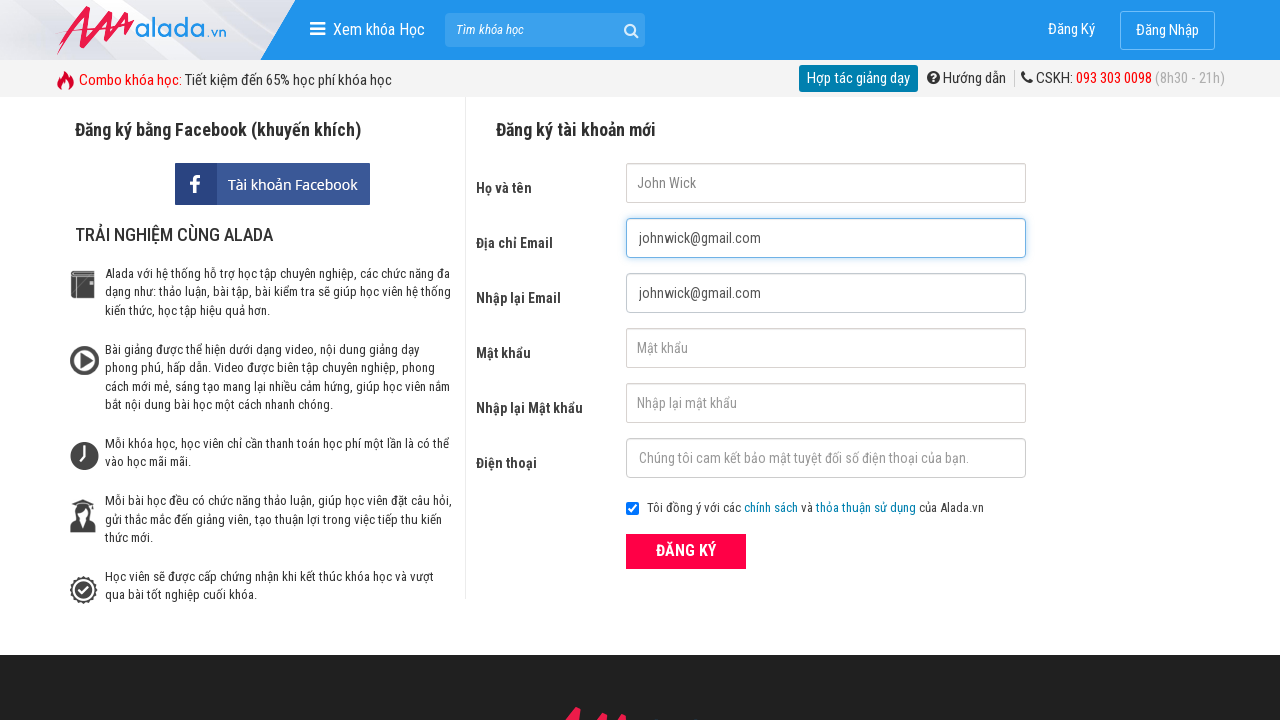

Filled password field with '123456789' on #txtPassword
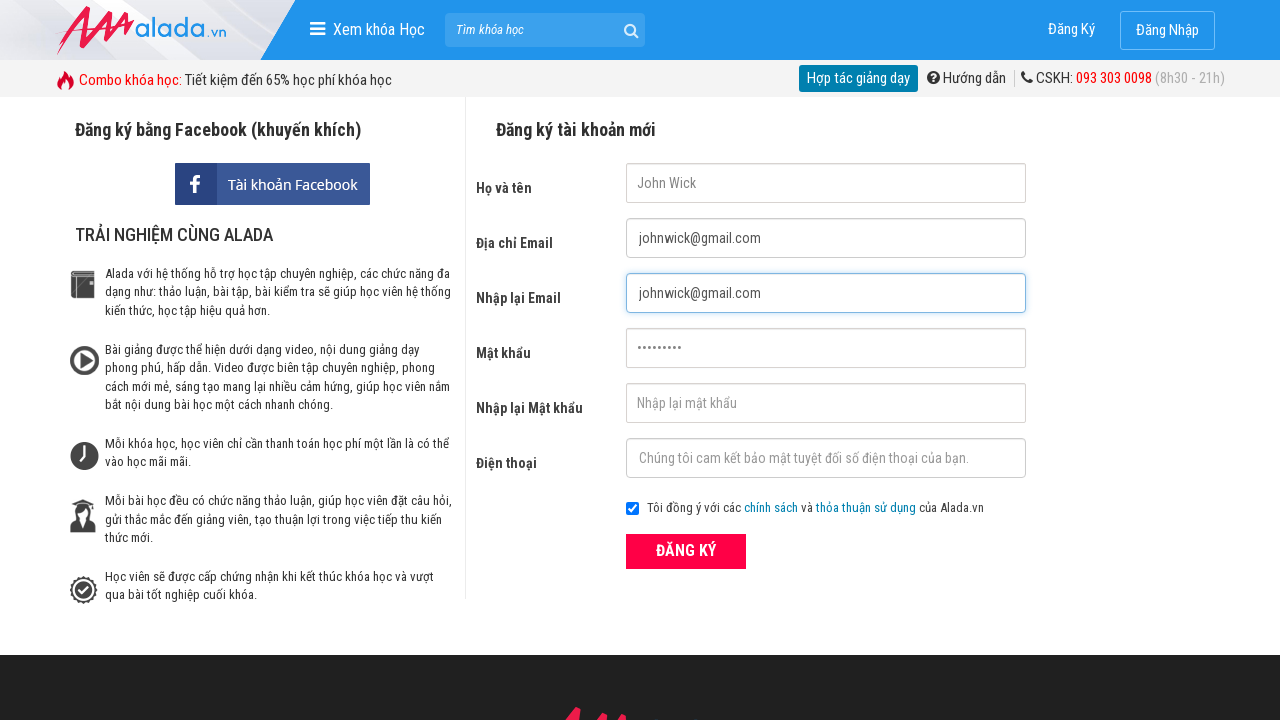

Filled confirm password field with mismatched password '123456456' on #txtCPassword
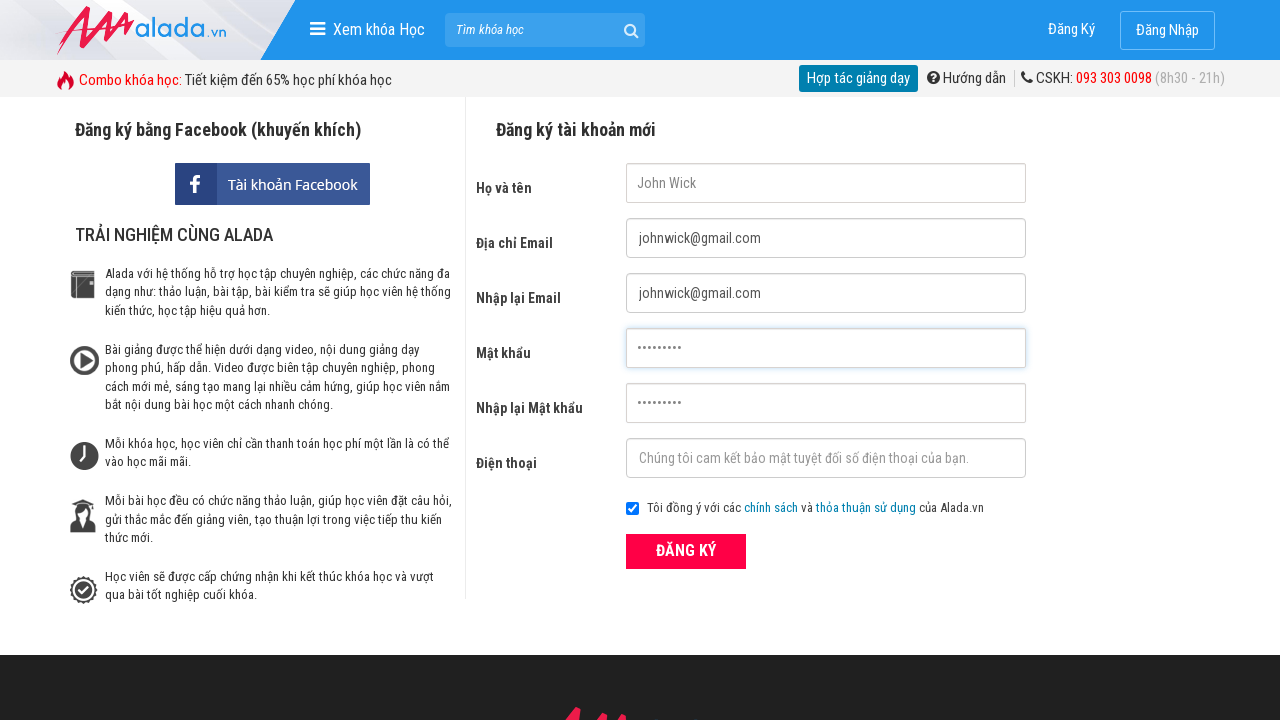

Filled phone field with '012345789' on #txtPhone
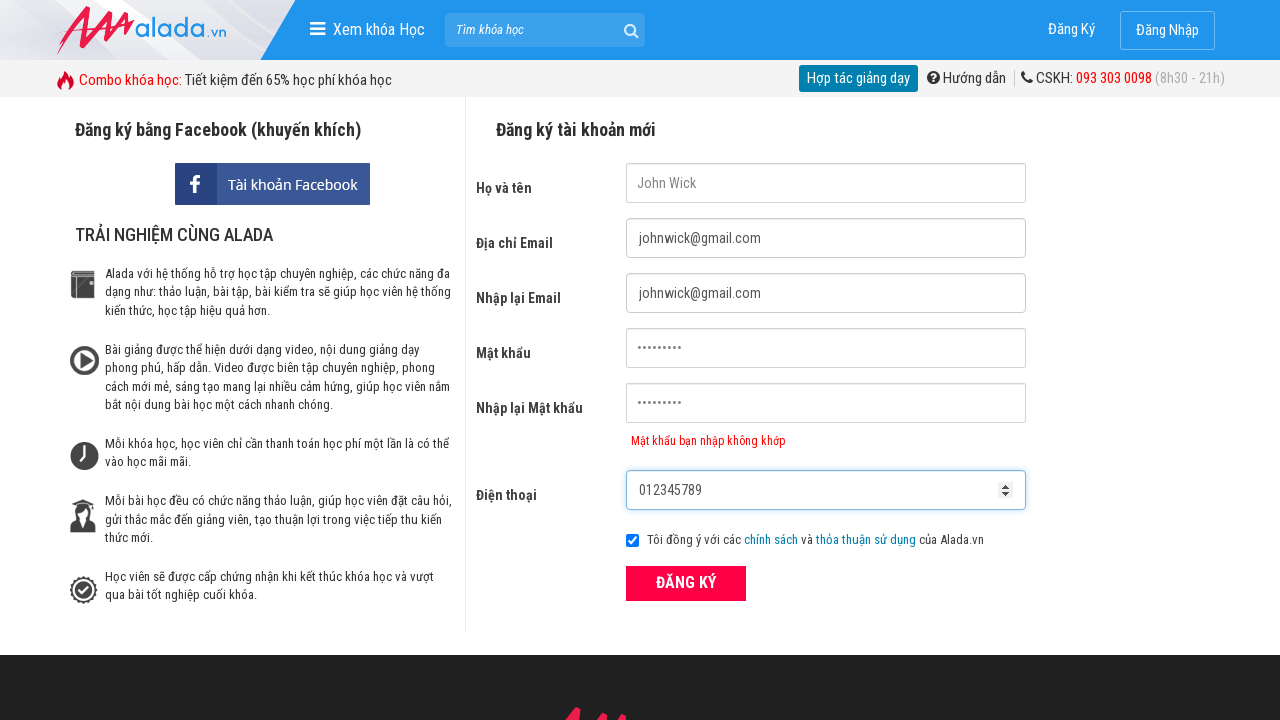

Clicked ĐĂNG KÝ (register) button at (686, 583) on xpath=//form[@id='frmLogin']//button[text()='ĐĂNG KÝ']
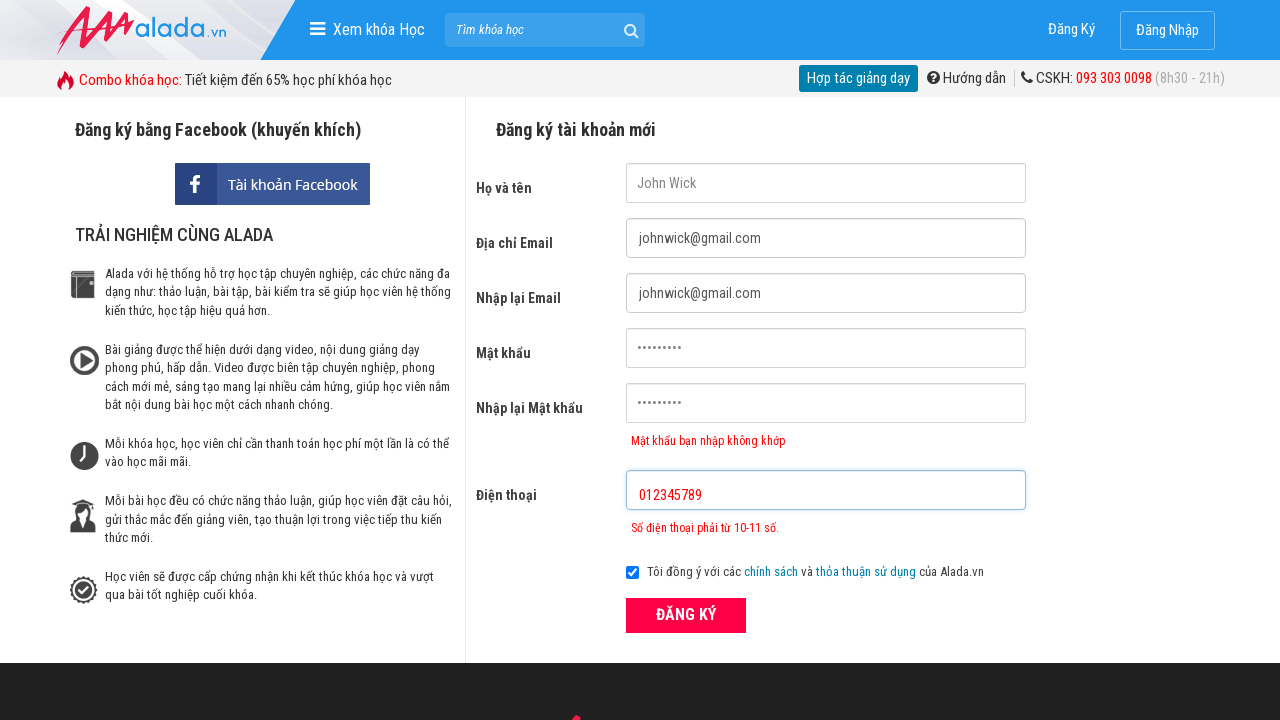

Confirm password error message appeared, validating mismatched password detection
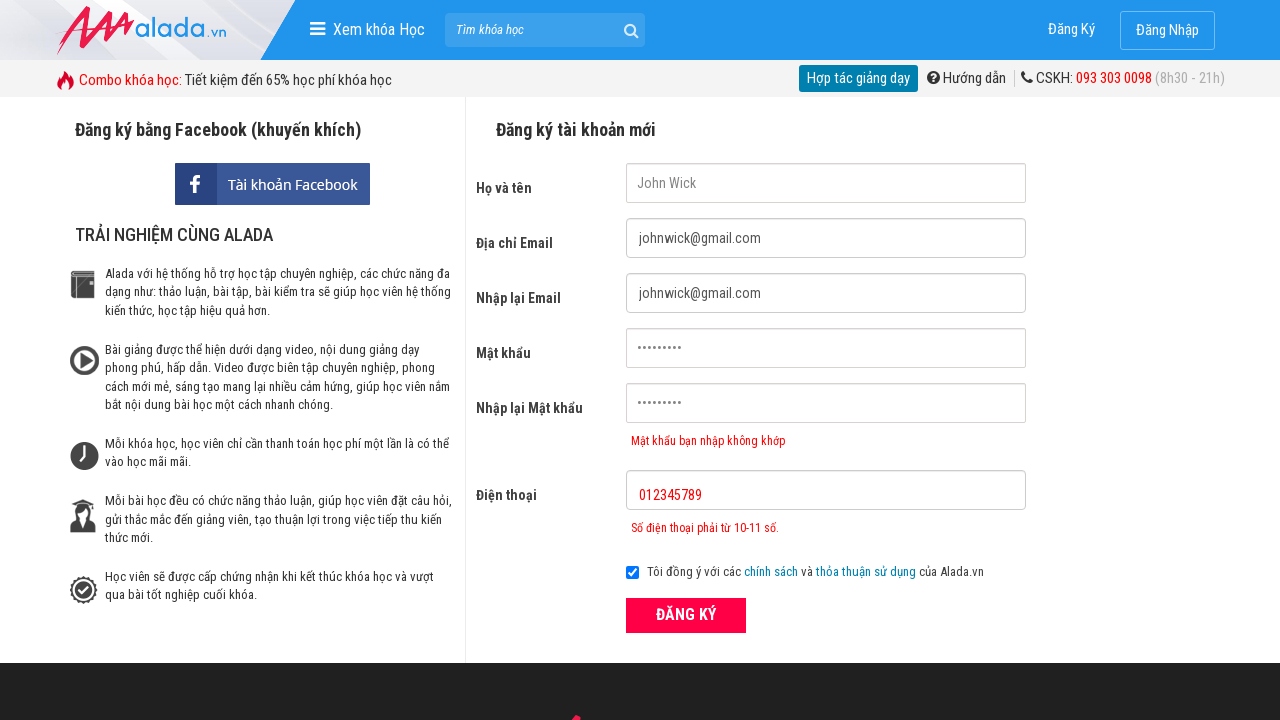

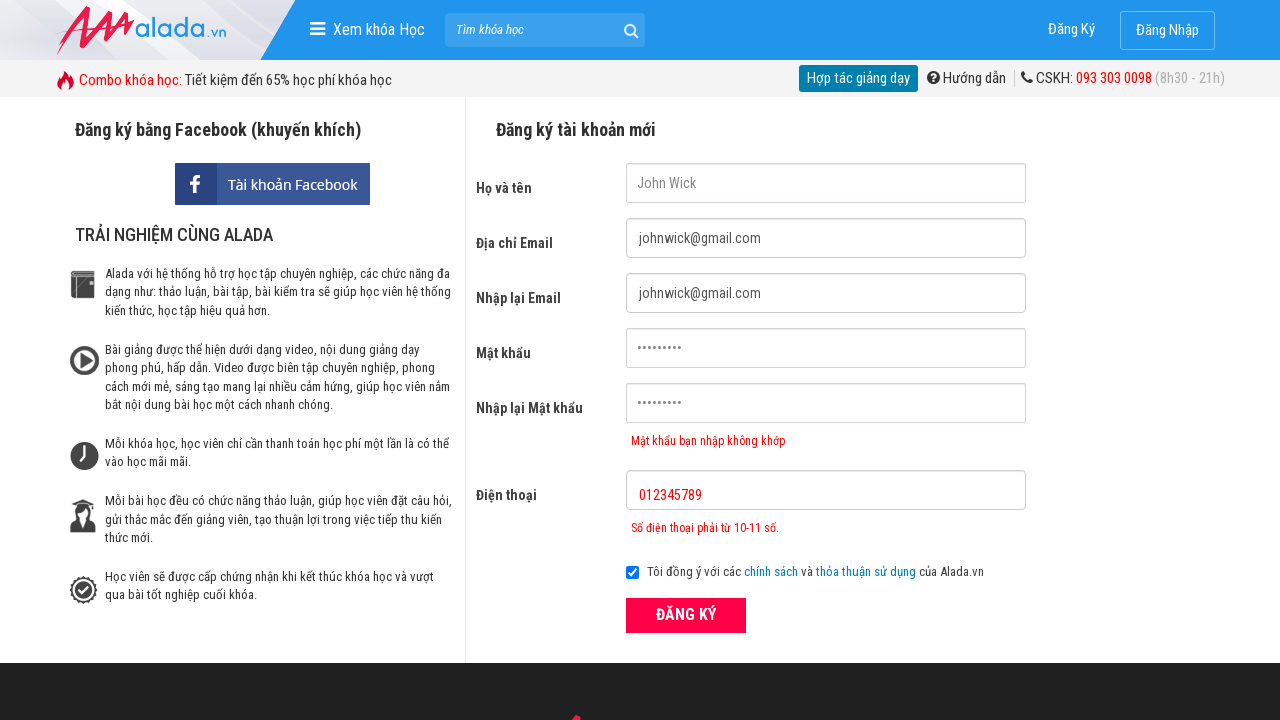